Tests GitHub search functionality by entering a search query in the search field and pressing Enter to submit the search.

Starting URL: https://www.github.com

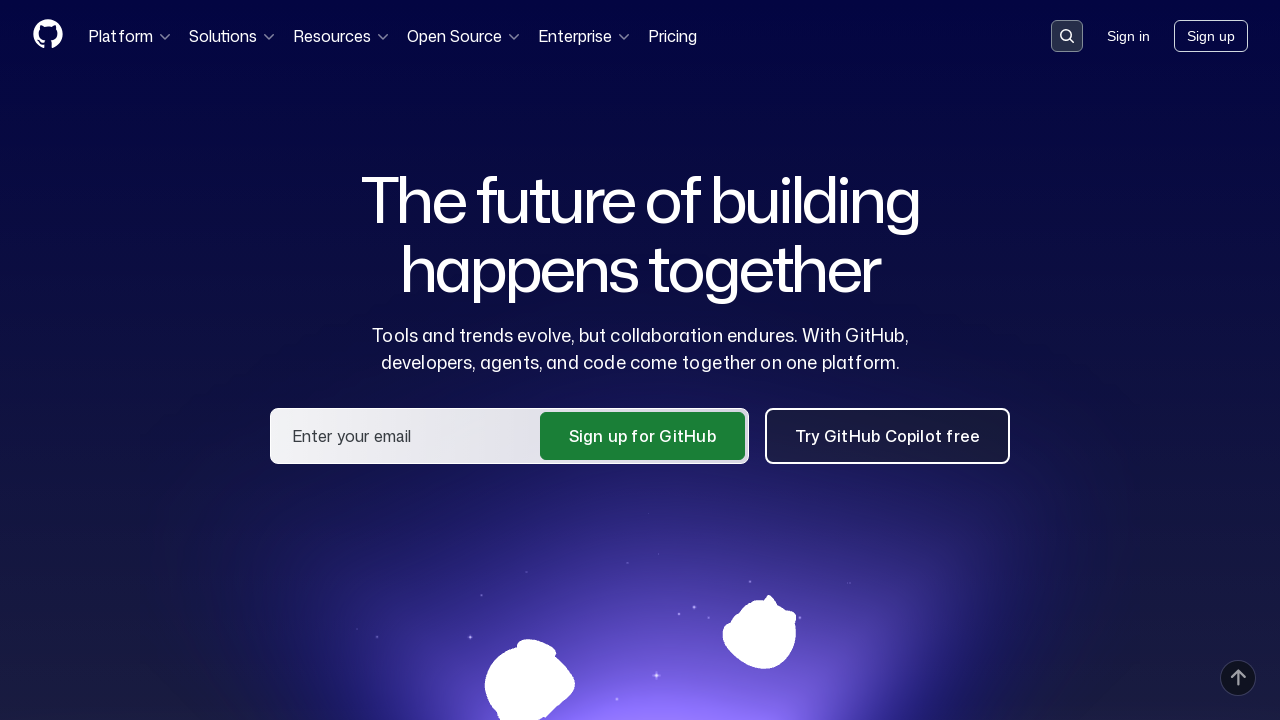

Clicked search input button to activate search field at (1067, 36) on button[data-target='qbsearch-input.inputButton']
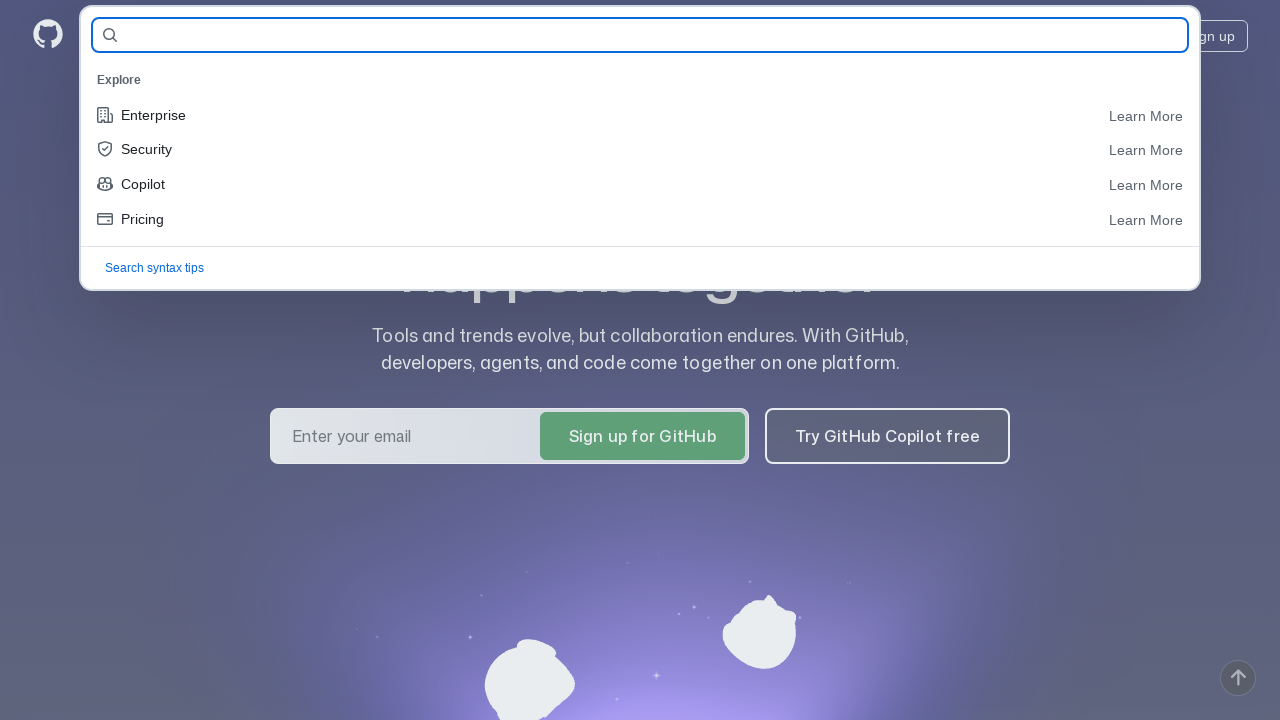

Search dialog appeared with query input field
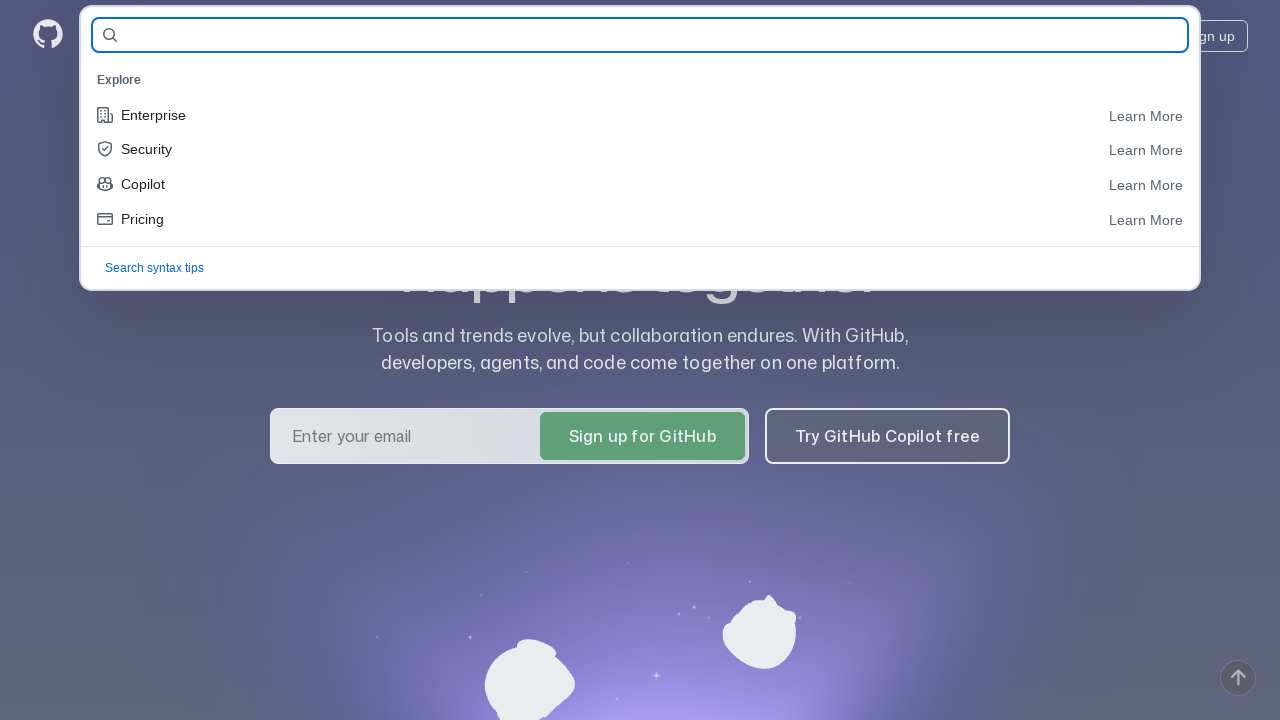

Filled search field with query 'Selenium' on input[name='query-builder-test']
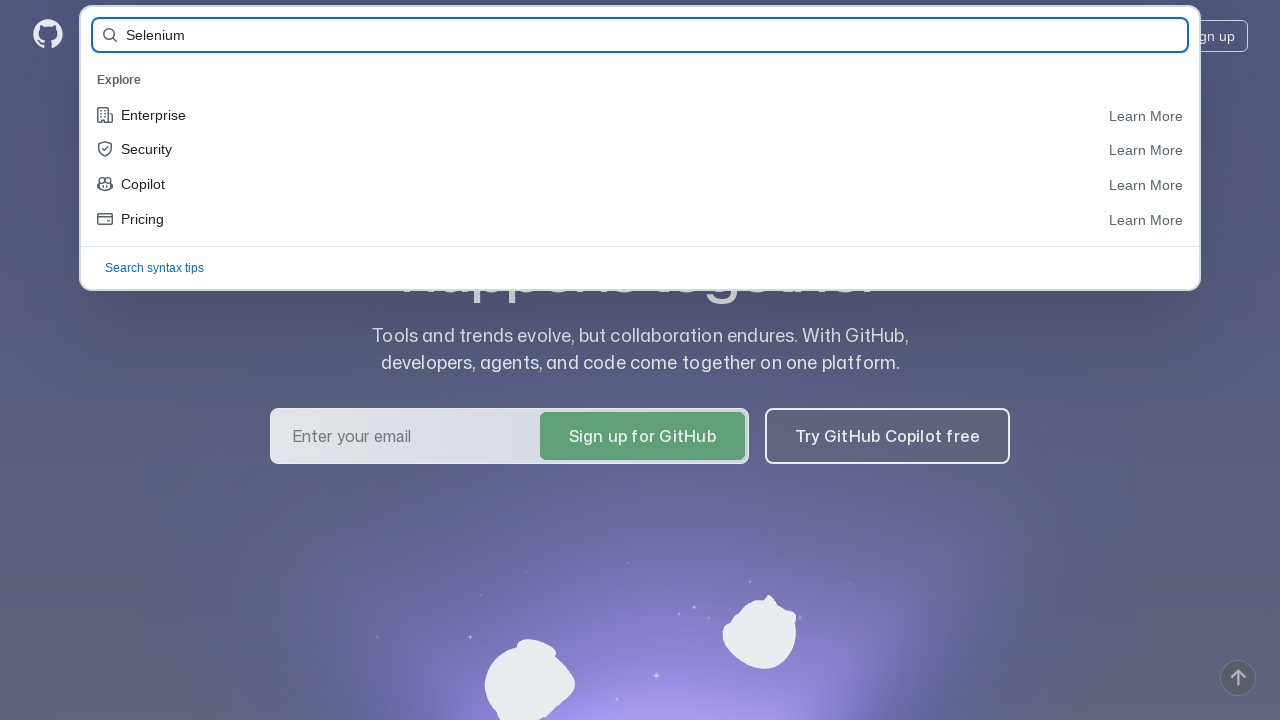

Pressed Enter to submit search query on input[name='query-builder-test']
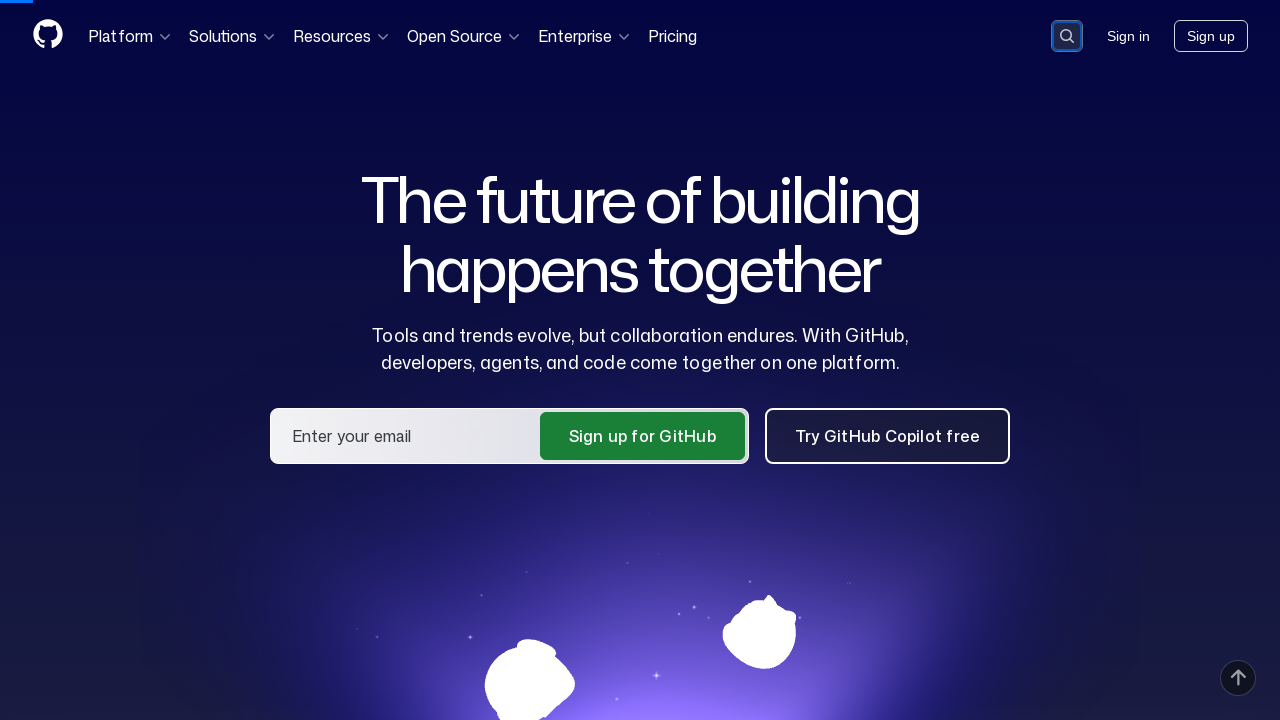

Search results loaded successfully
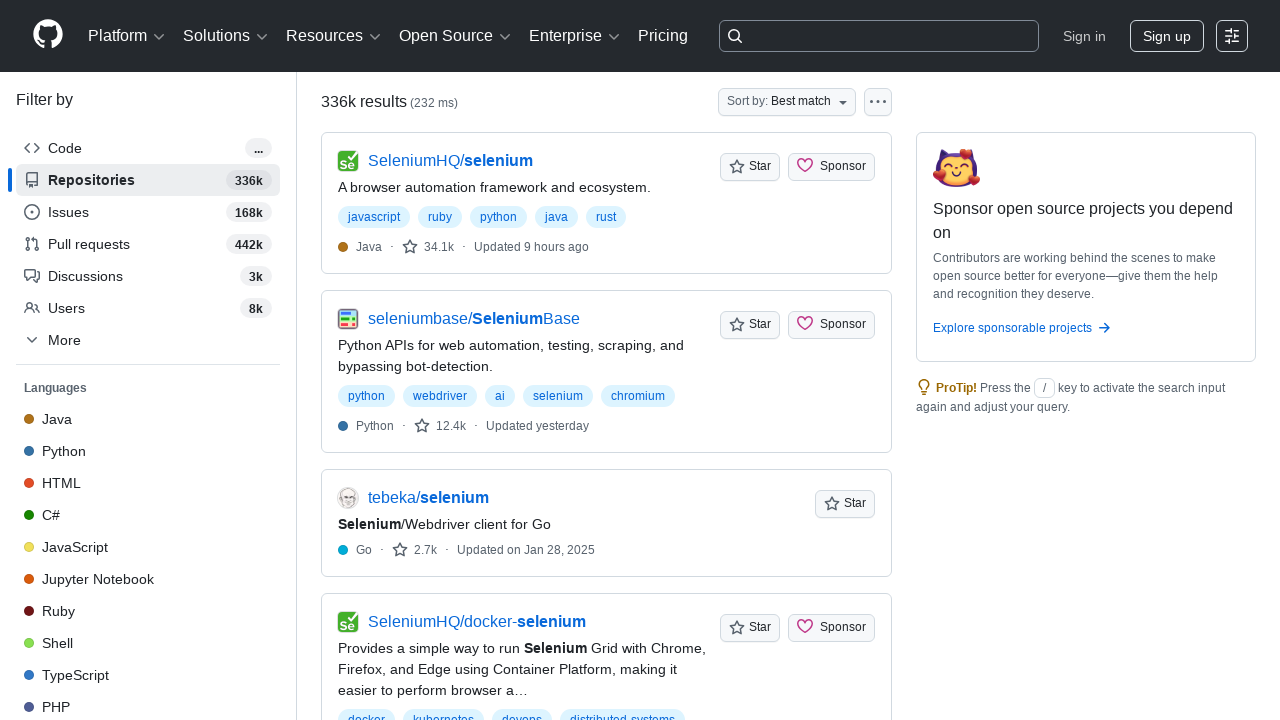

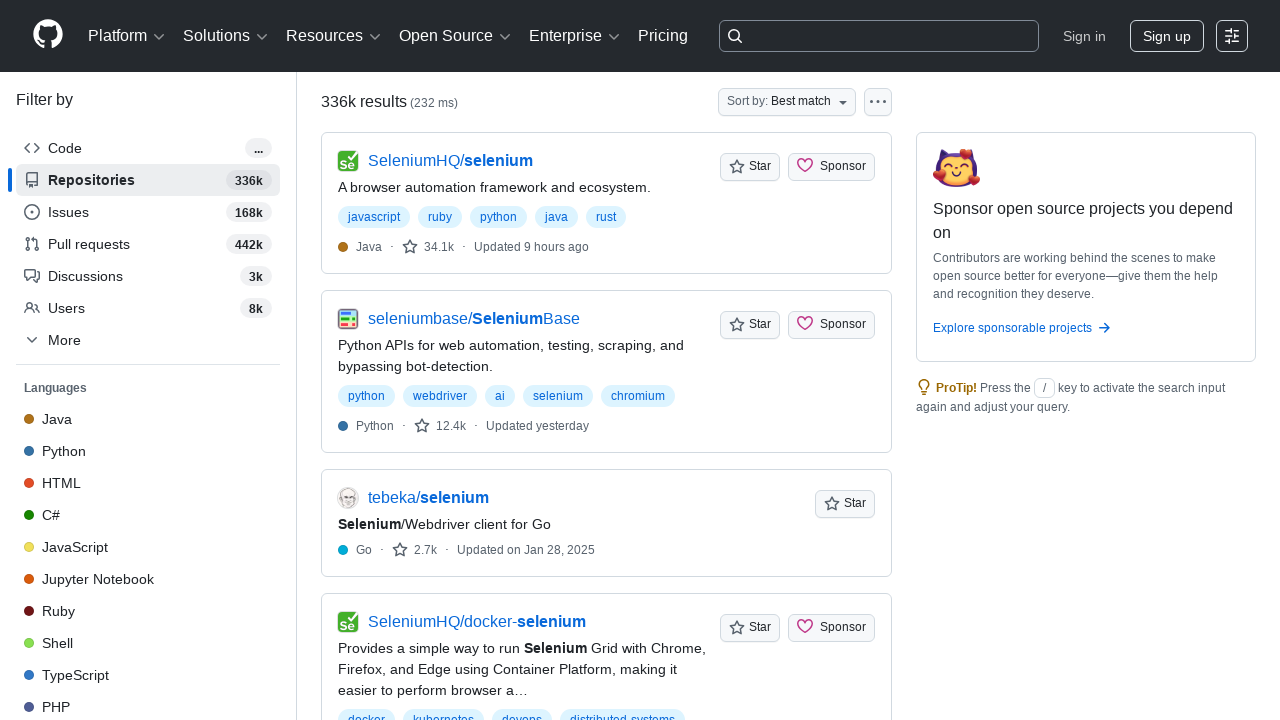